Tests explicit wait functionality by clicking a button that triggers a timed text change, then waits for the text "WebDriver" to appear in a demo element.

Starting URL: http://seleniumpractise.blogspot.com/2016/08/how-to-use-explicit-wait-in-selenium.html

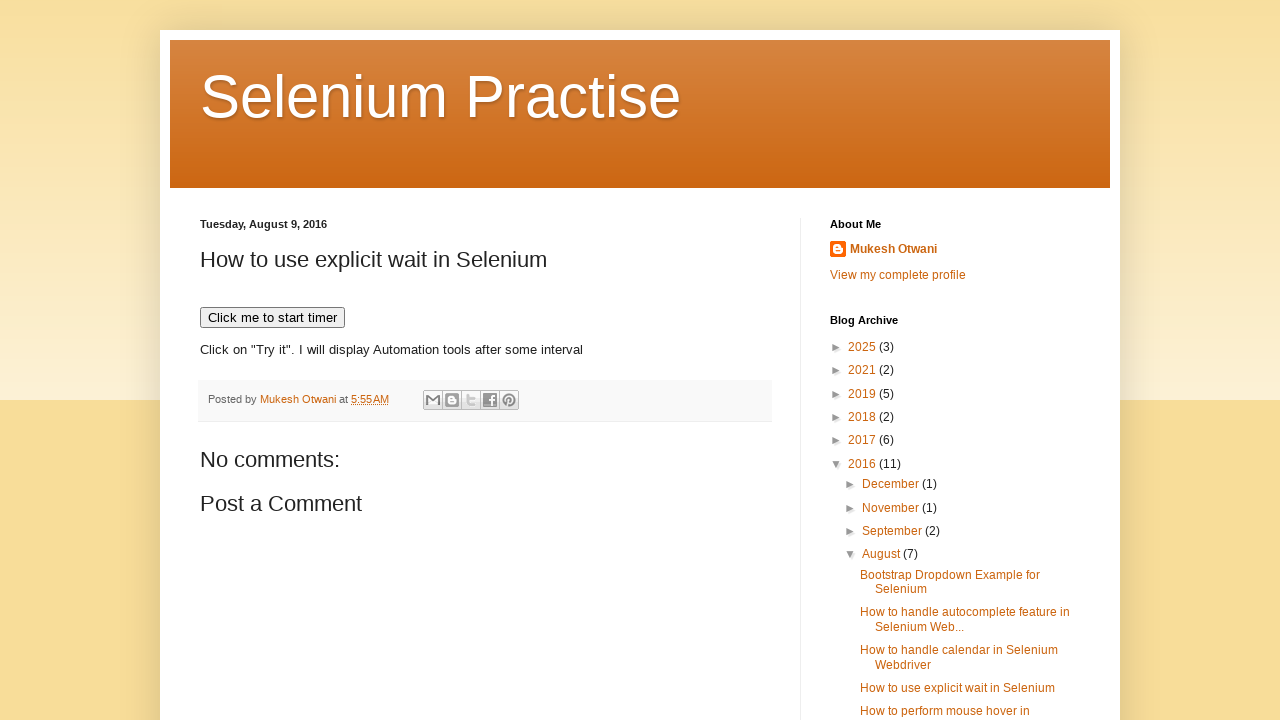

Navigated to explicit wait demo page
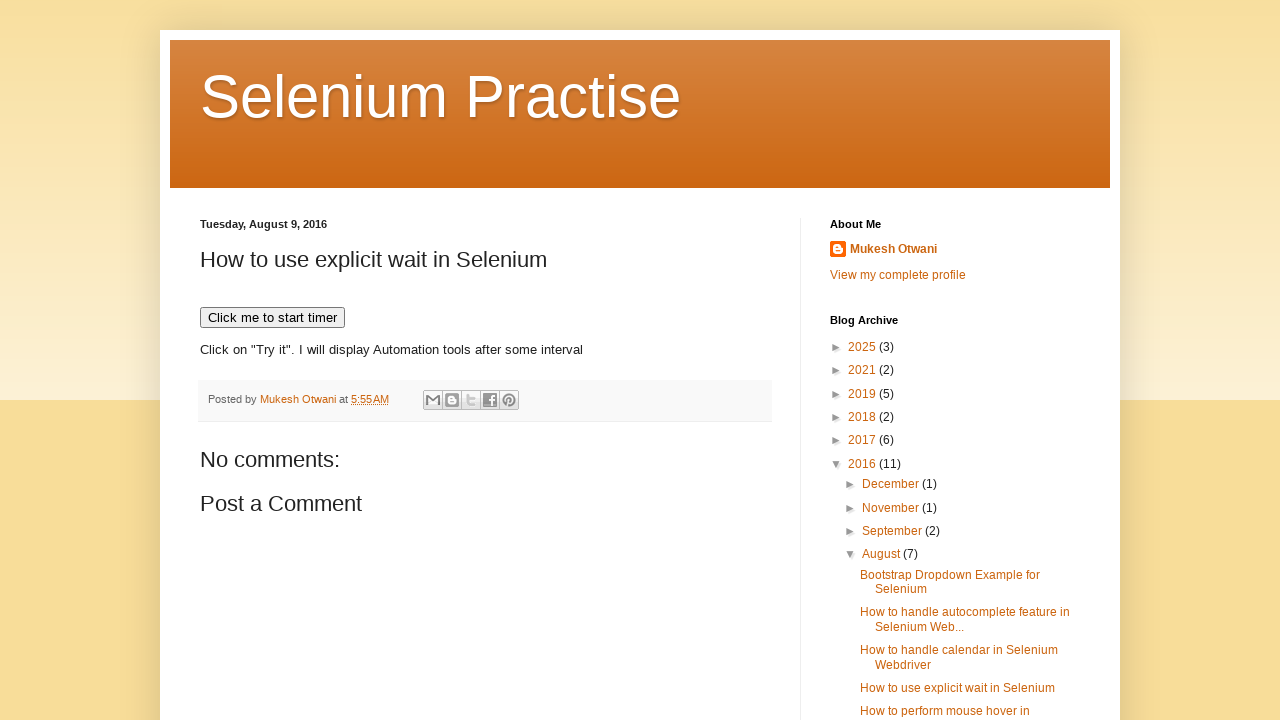

Clicked button to trigger timed text change at (272, 318) on button[onclick='timedText()']
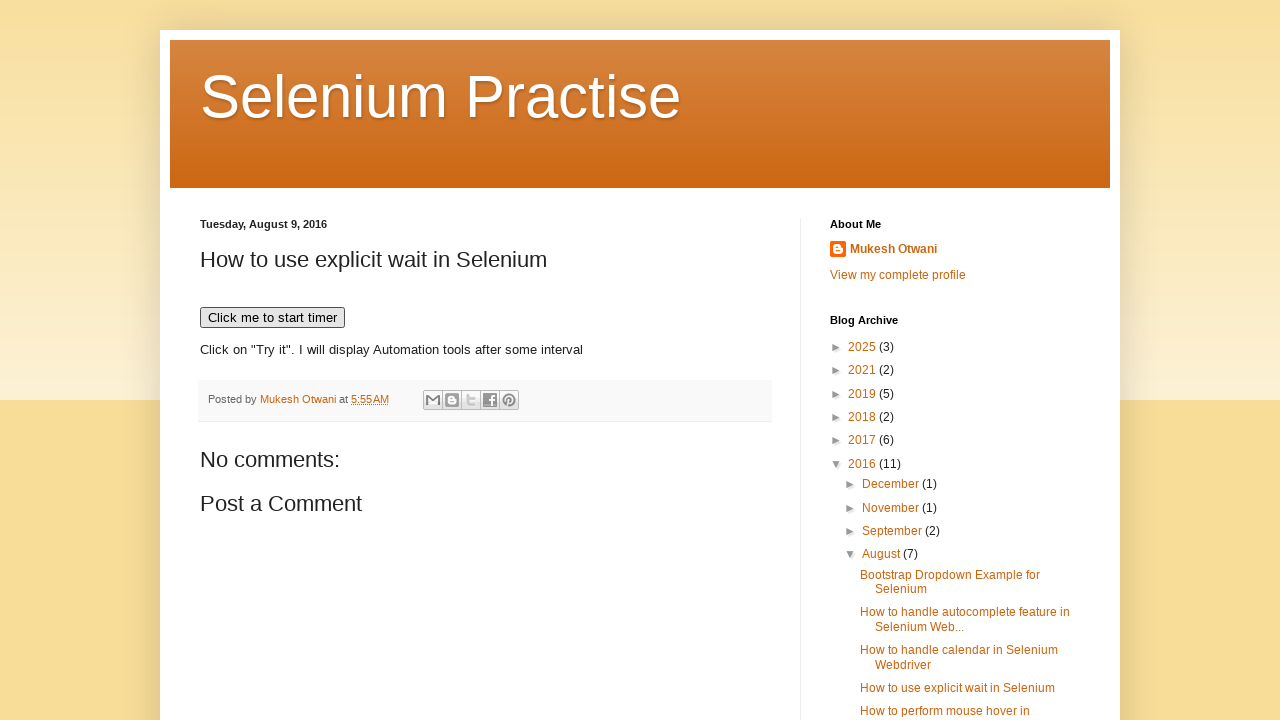

Waited for demo element to display 'WebDriver' text
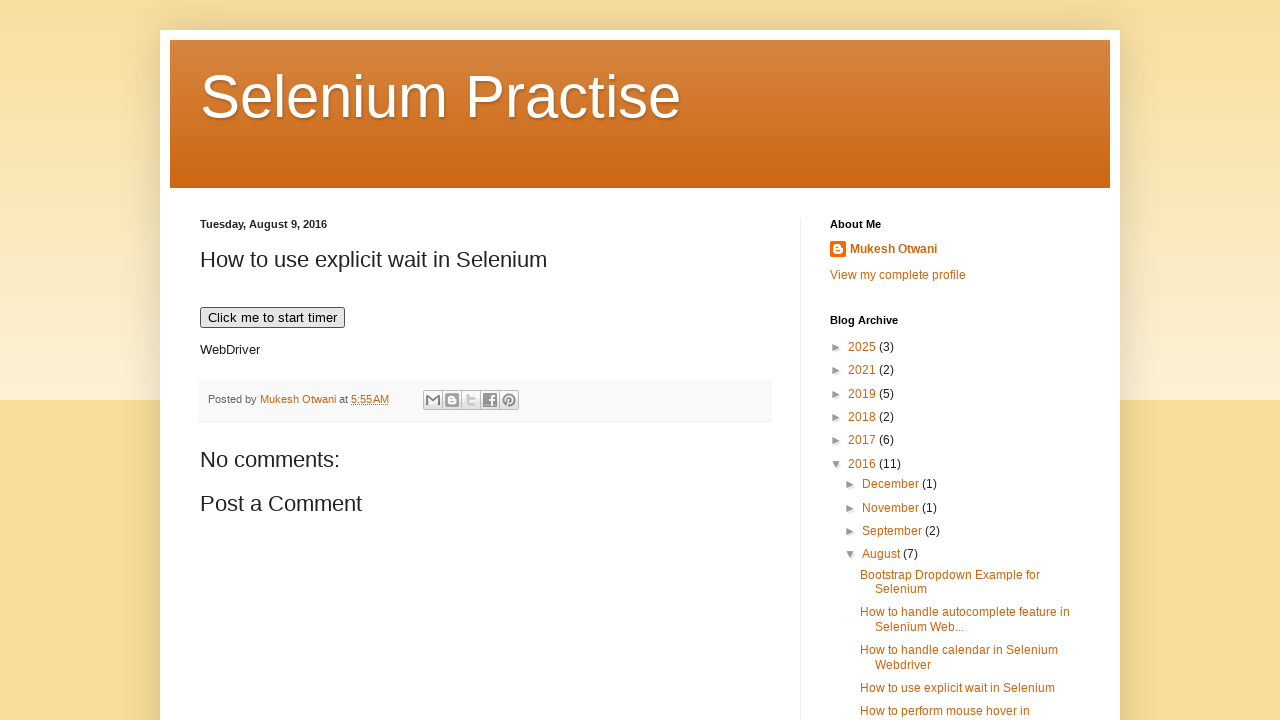

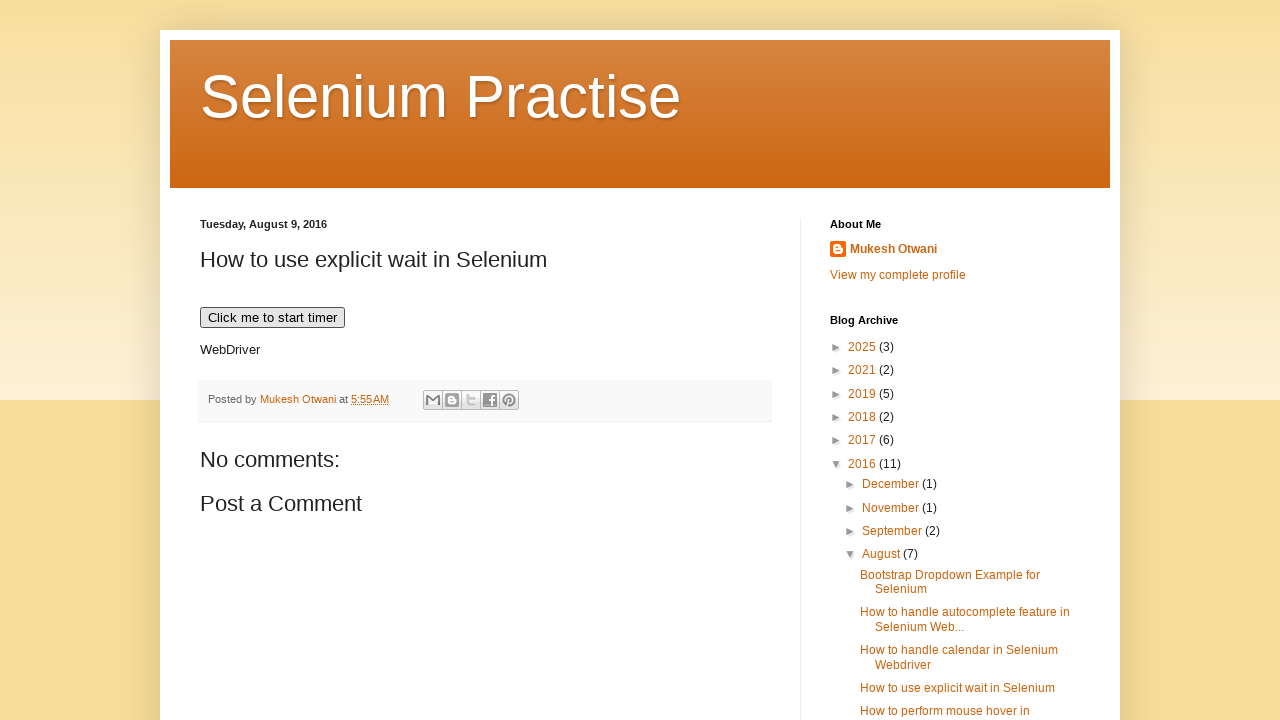